Tests alert handling functionality by triggering an alert dialog and accepting it

Starting URL: https://www.tutorialspoint.com/selenium/practice/alerts.php

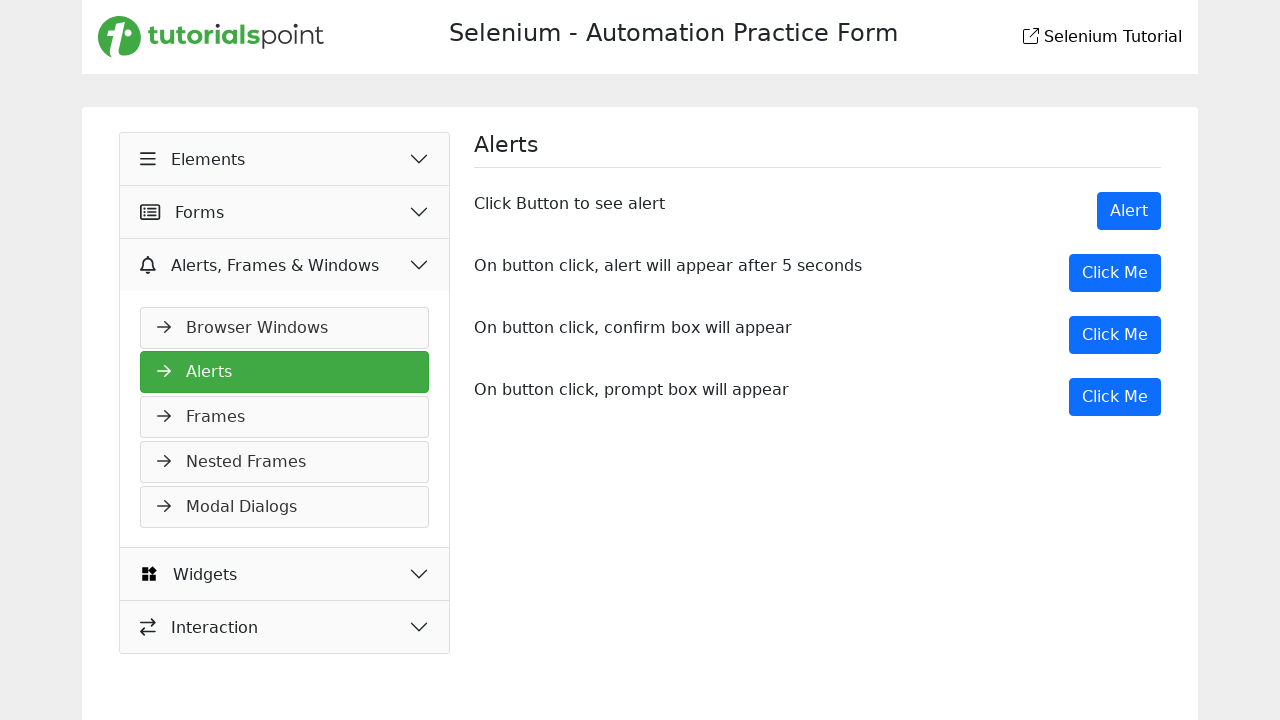

Clicked button to trigger alert dialog at (1129, 211) on xpath=/html/body/main/div/div/div[2]/div[1]/button
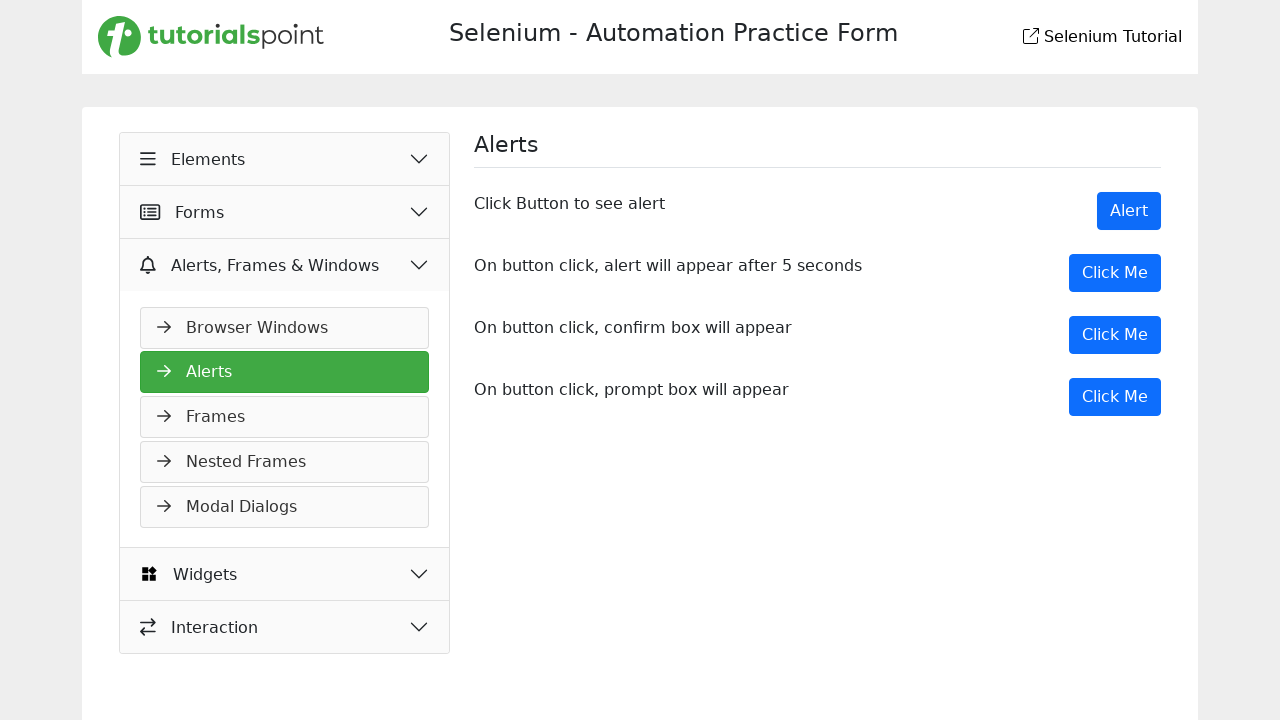

Set up dialog handler to accept alert
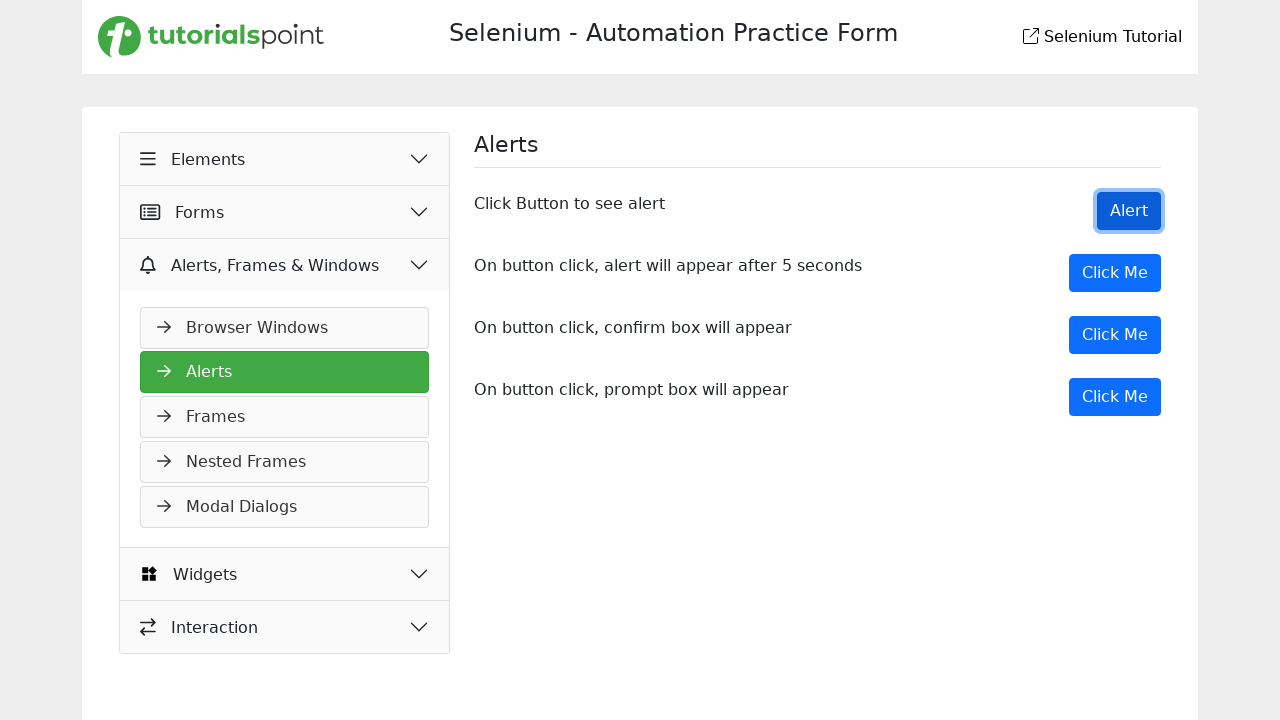

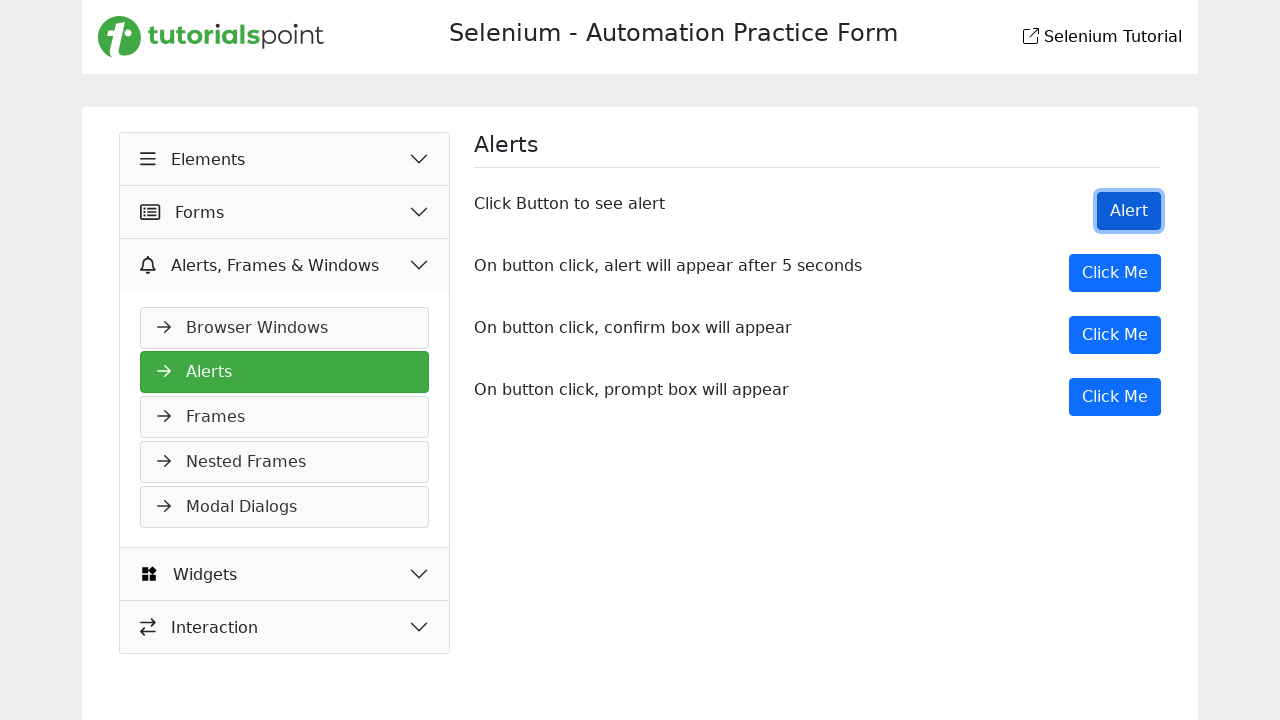